Tests dynamic loading functionality by clicking a Start button and waiting for "Hello World!" text to appear on the page

Starting URL: https://the-internet.herokuapp.com/dynamic_loading/1

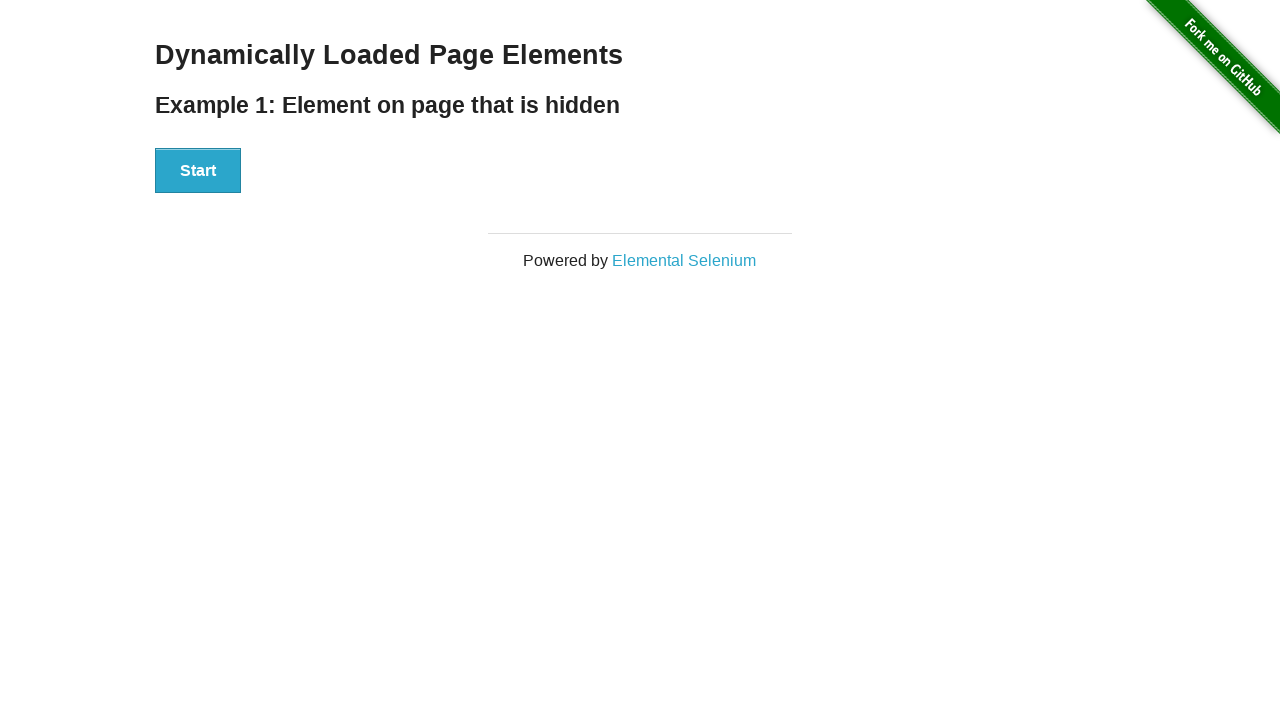

Clicked the Start button to initiate dynamic loading at (198, 171) on xpath=//div[@id='start']//button
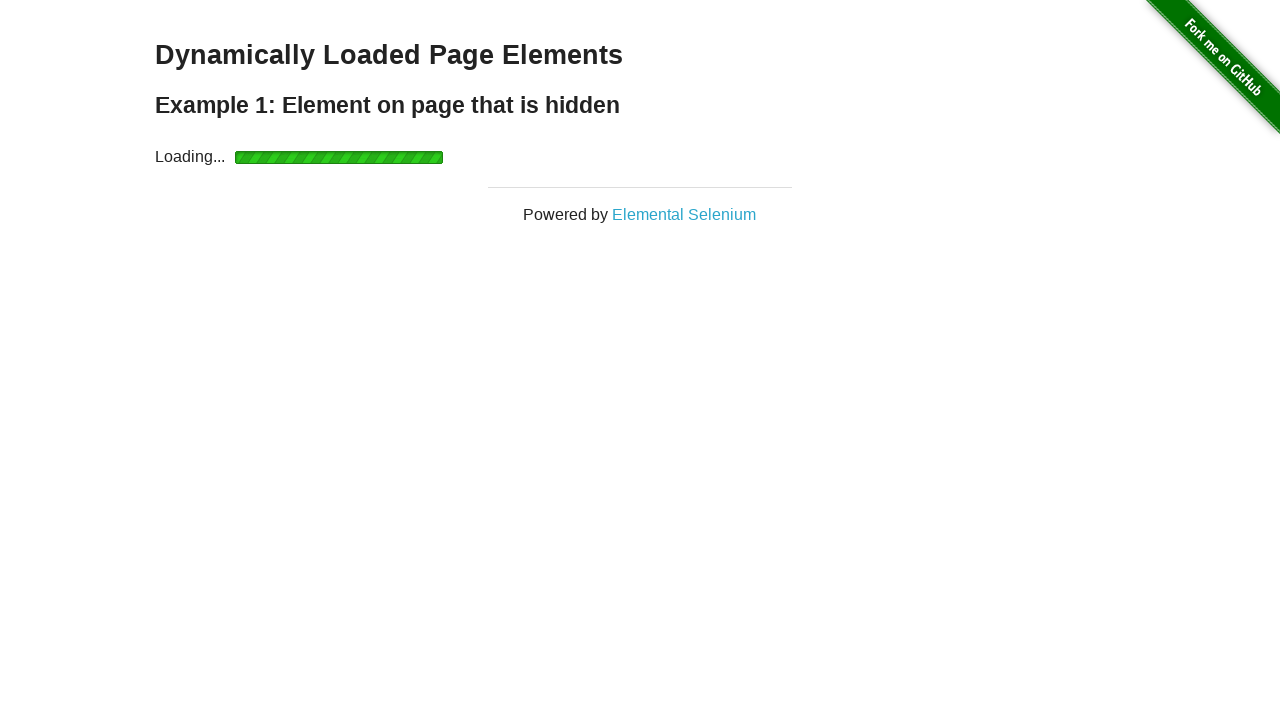

Waited for 'Hello World!' text to appear on the page
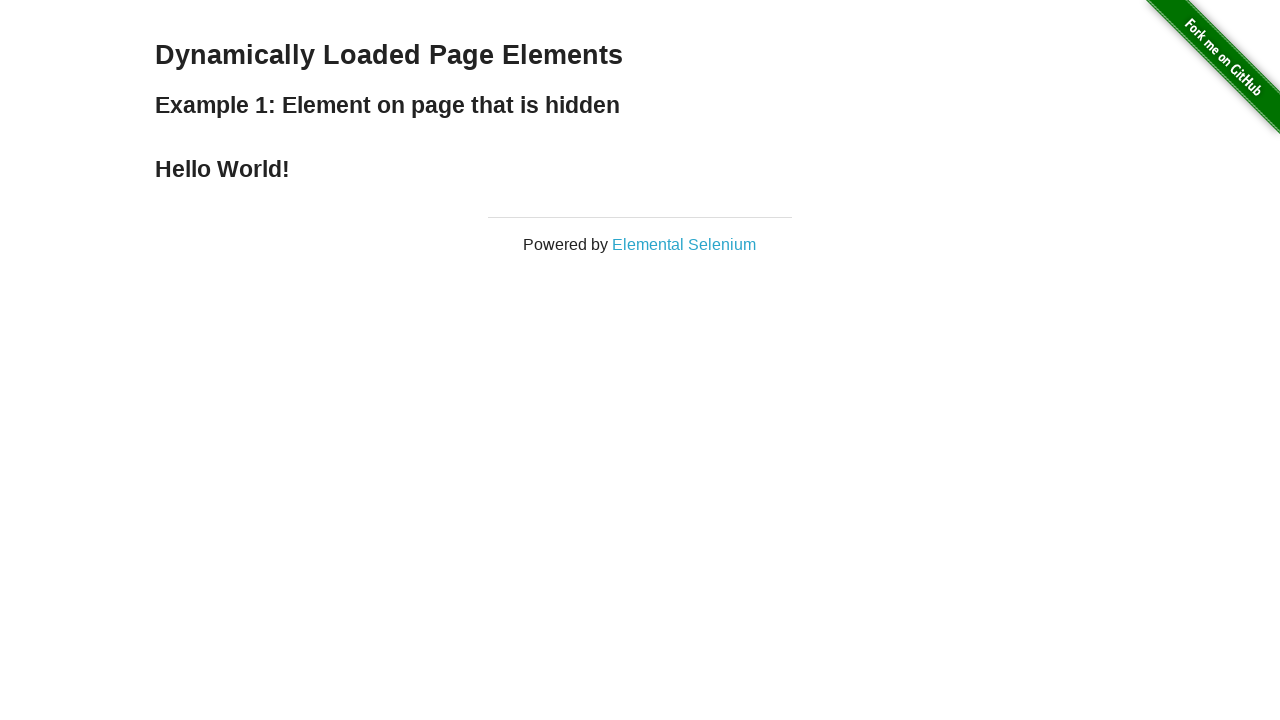

Retrieved text content from the Hello World element
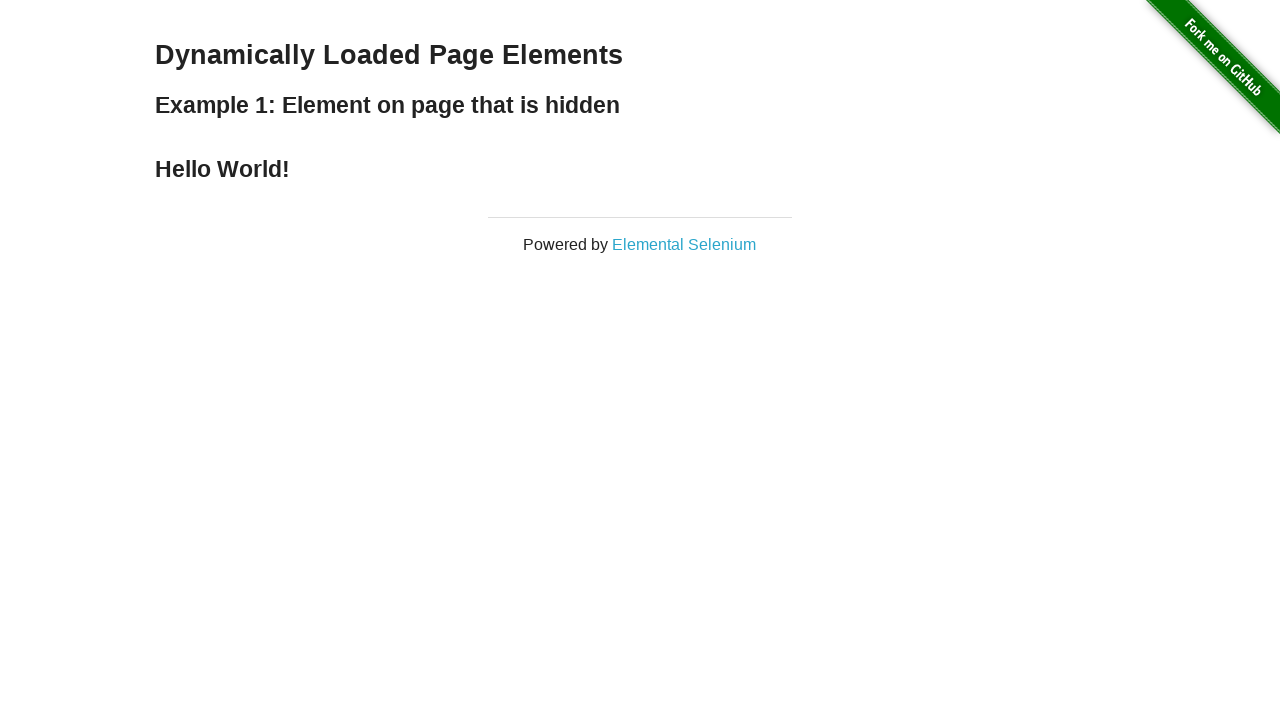

Verified that the text content matches 'Hello World!'
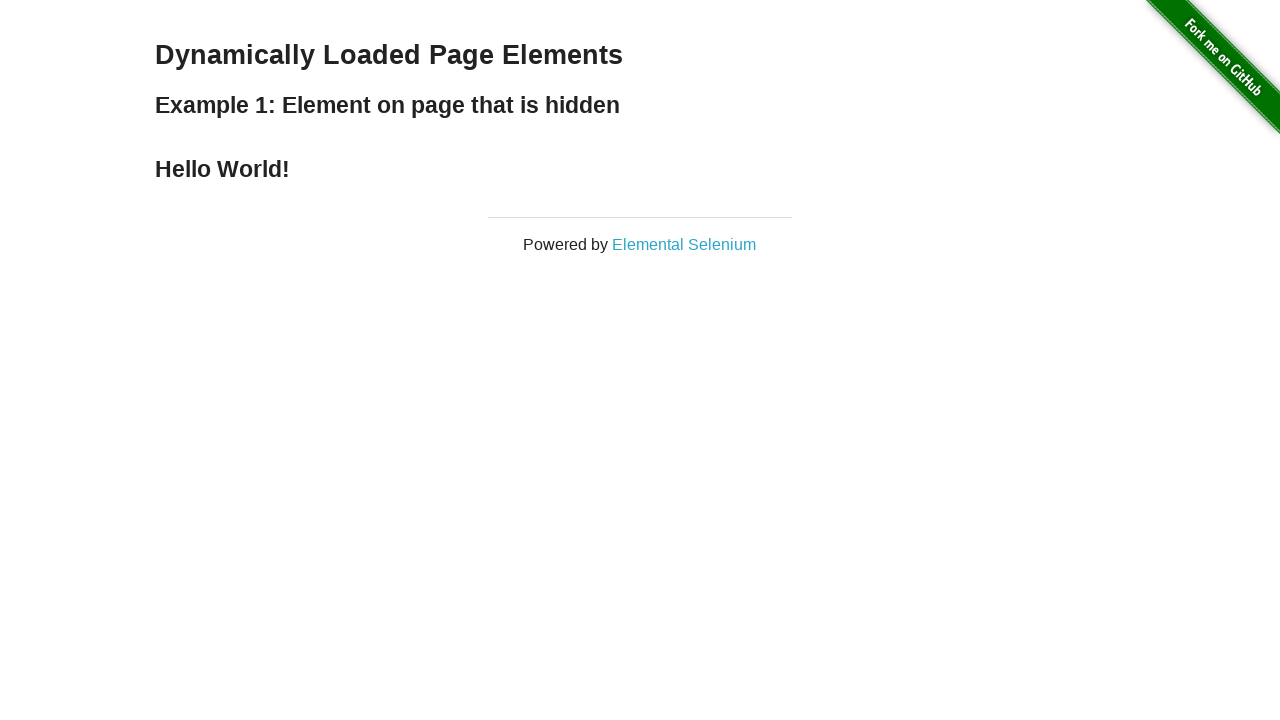

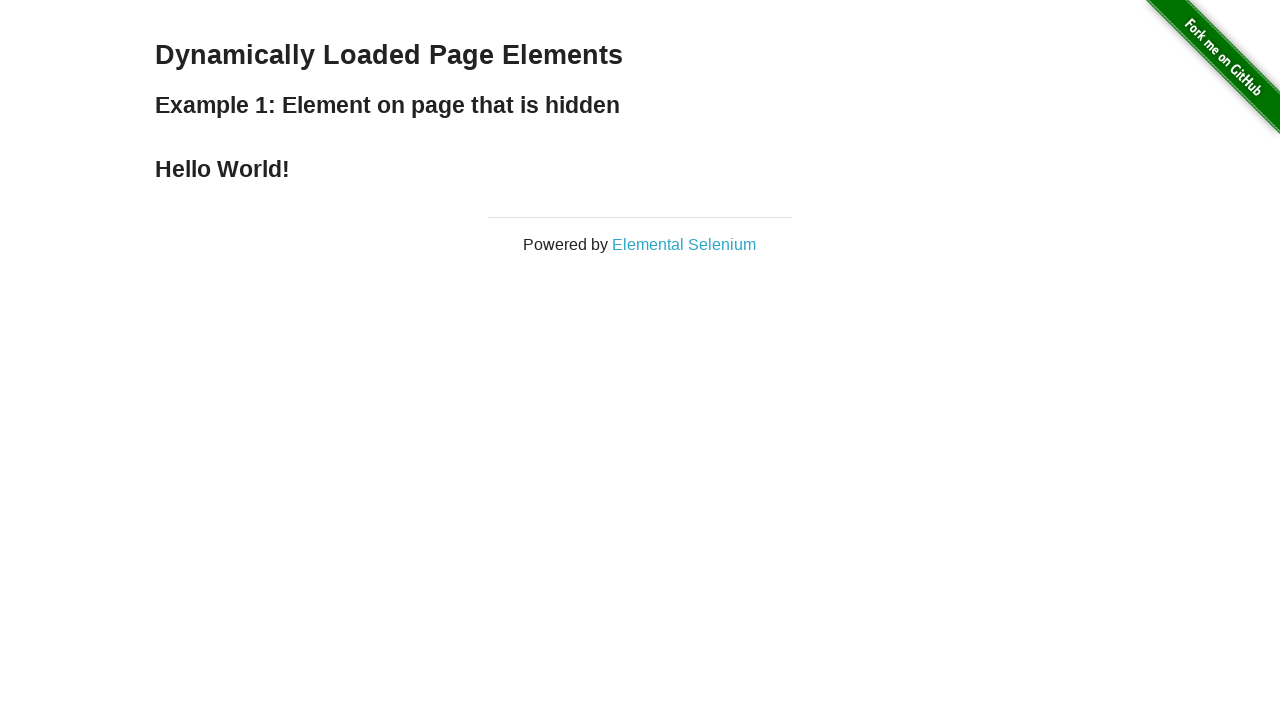